Tests iframe interaction by switching to an iframe, clicking an element inside it, then switching back to the parent frame and clicking another element

Starting URL: https://rahulshettyacademy.com/AutomationPractice/

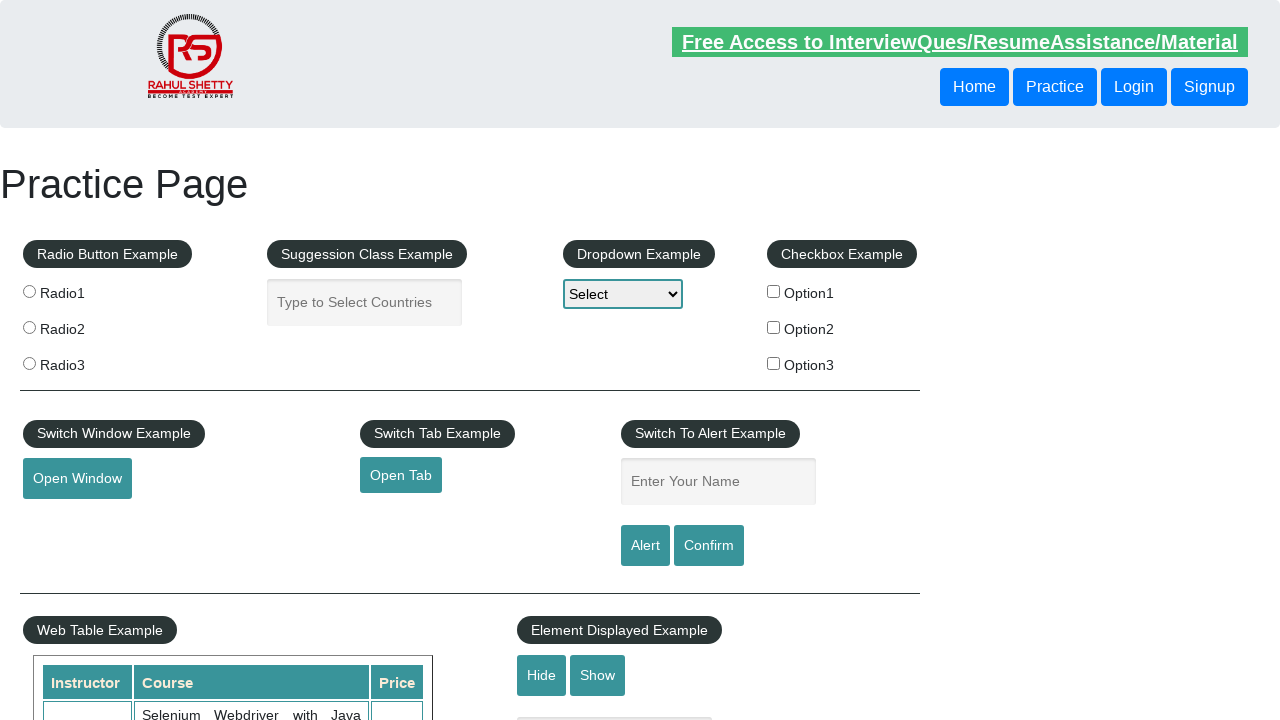

Scrolled down 1500px to make iframe visible
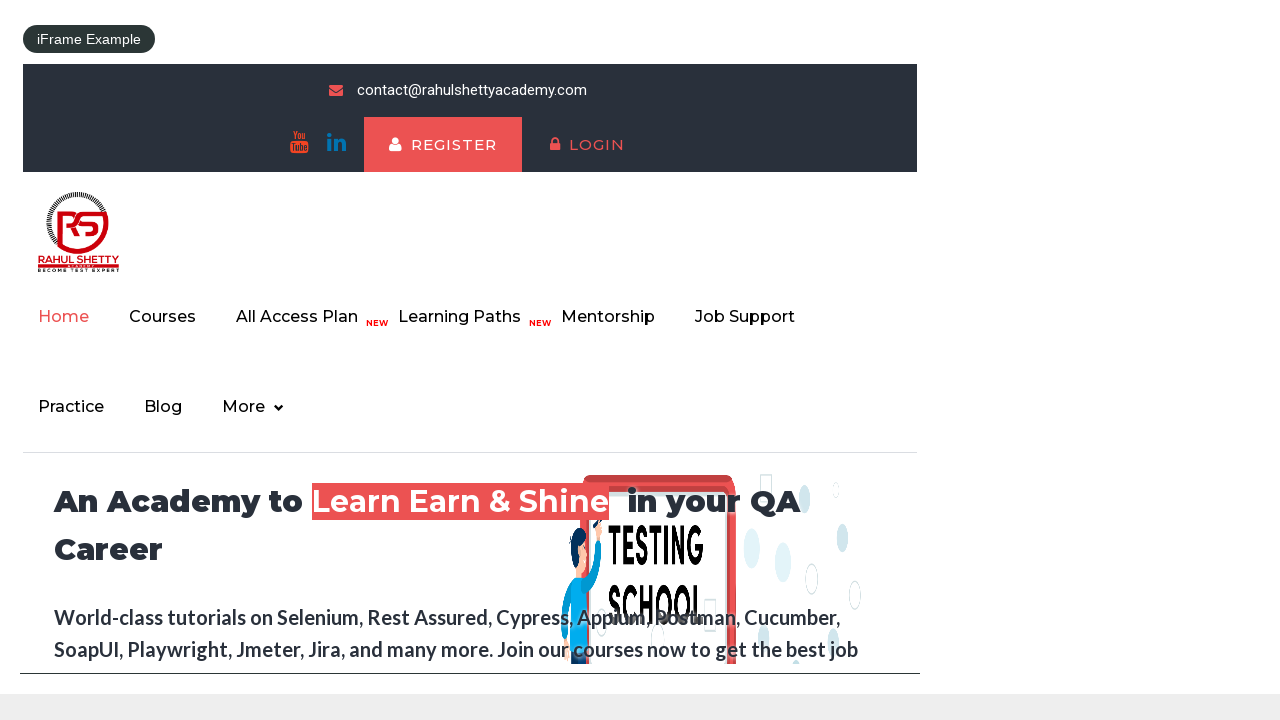

Located iframe with id 'courses-iframe'
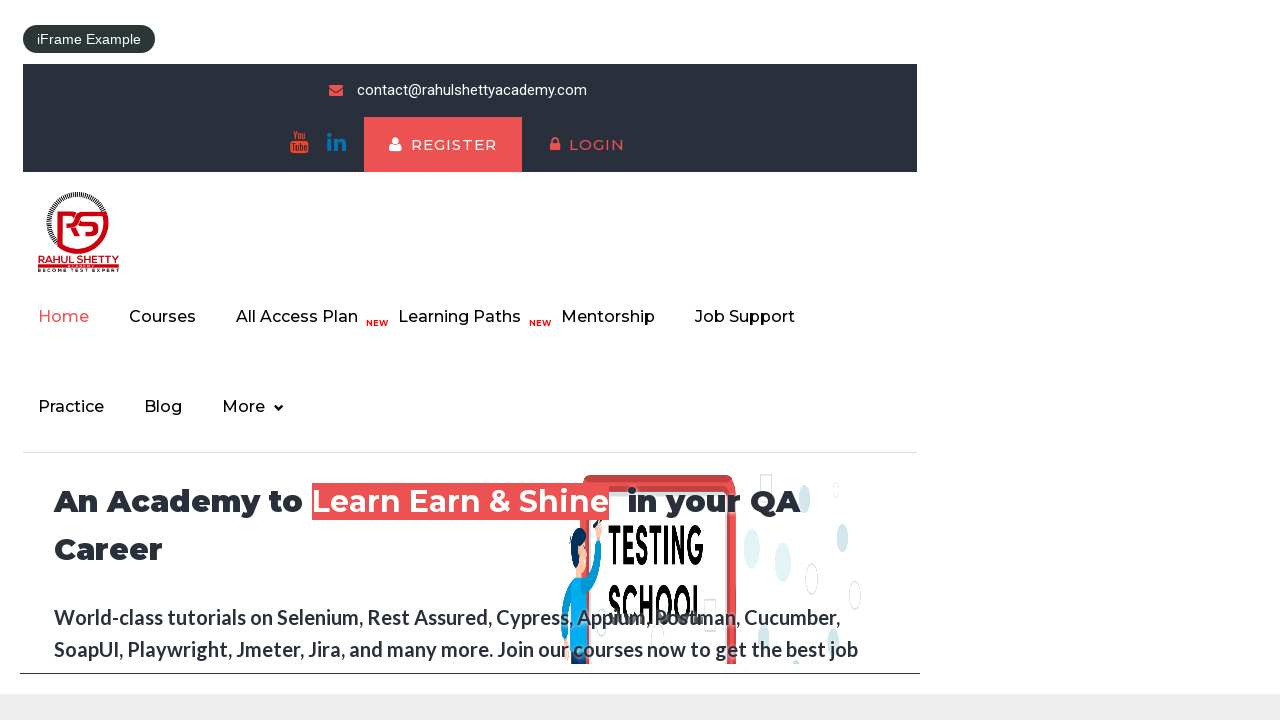

Clicked user icon inside iframe at (396, 145) on iframe#courses-iframe >> internal:control=enter-frame >> div a span.icon.fa.fa-u
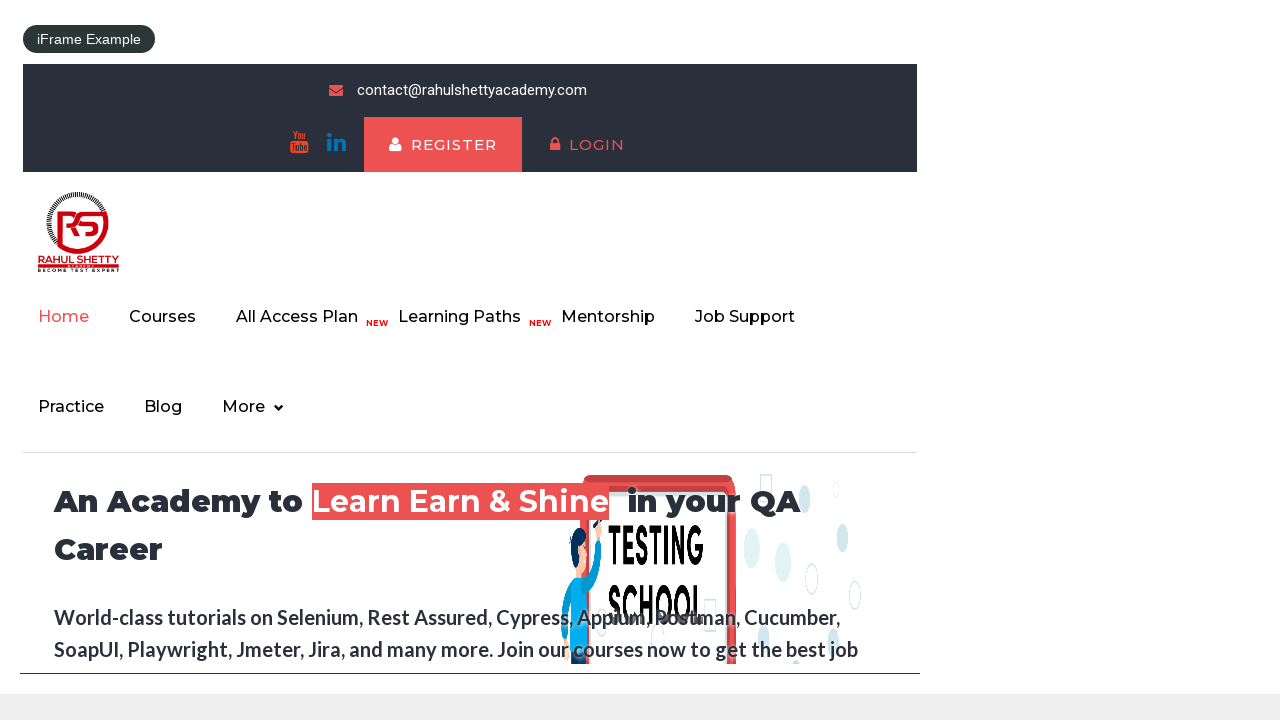

Waited 3 seconds for action to complete
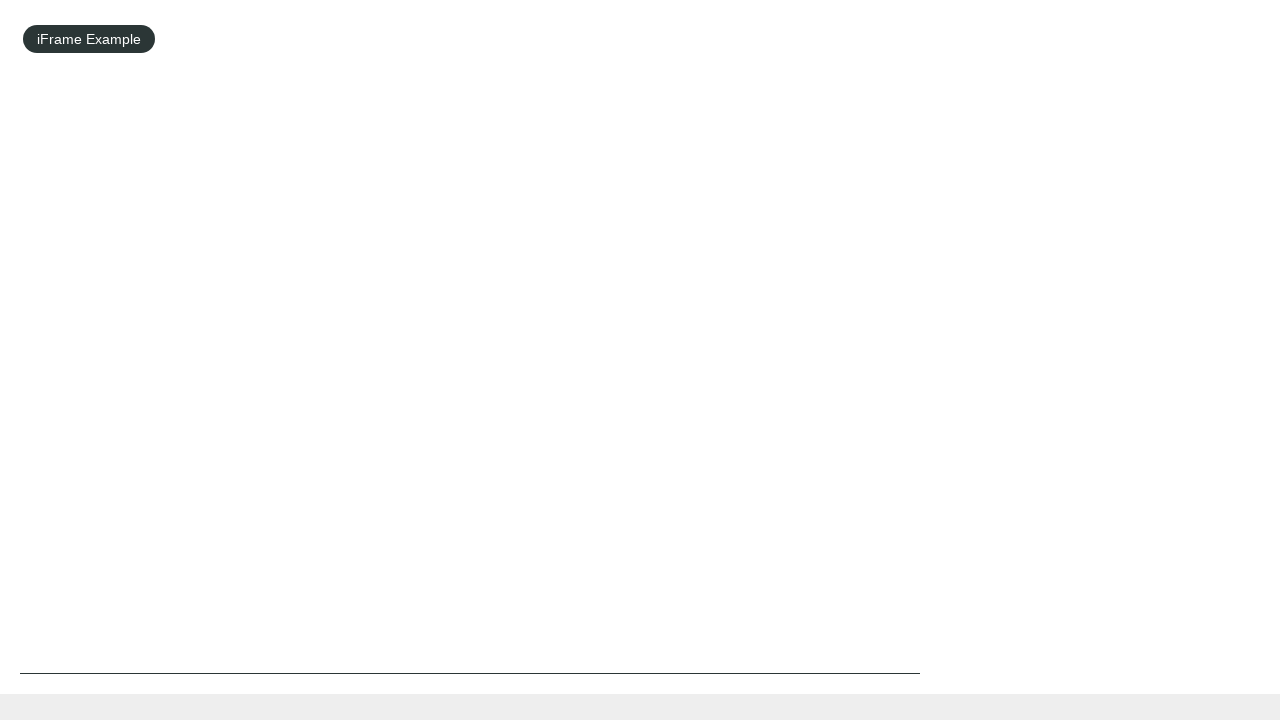

Clicked open tab link in parent frame at (401, 360) on a#opentab
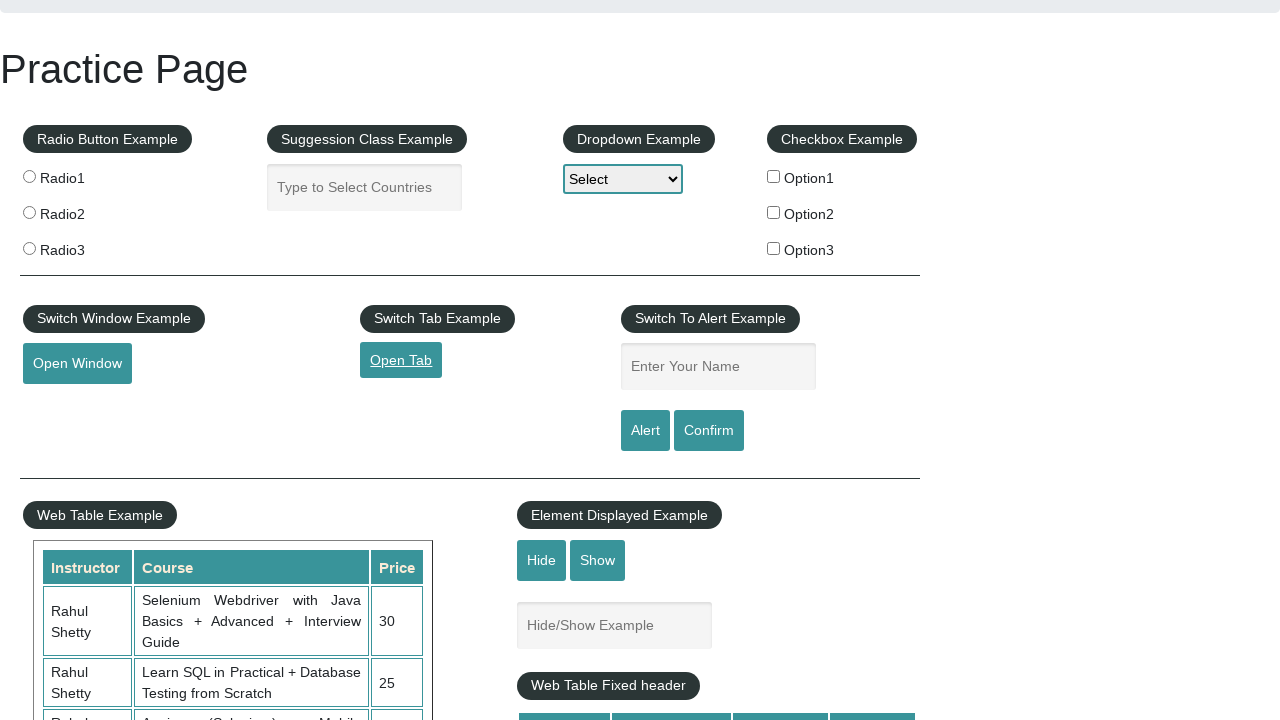

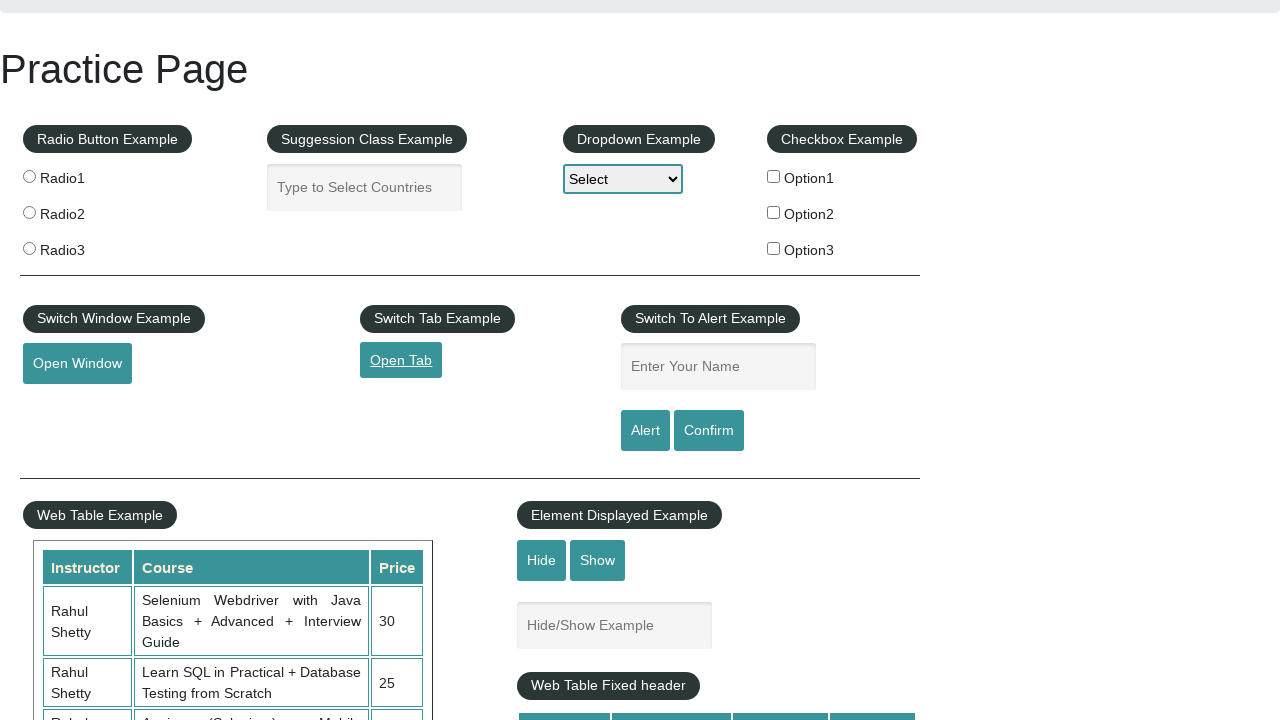